Tests phone number minimum length validation by entering a phone number with less than 10 digits

Starting URL: https://qa-practice.netlify.app/bugs-form/

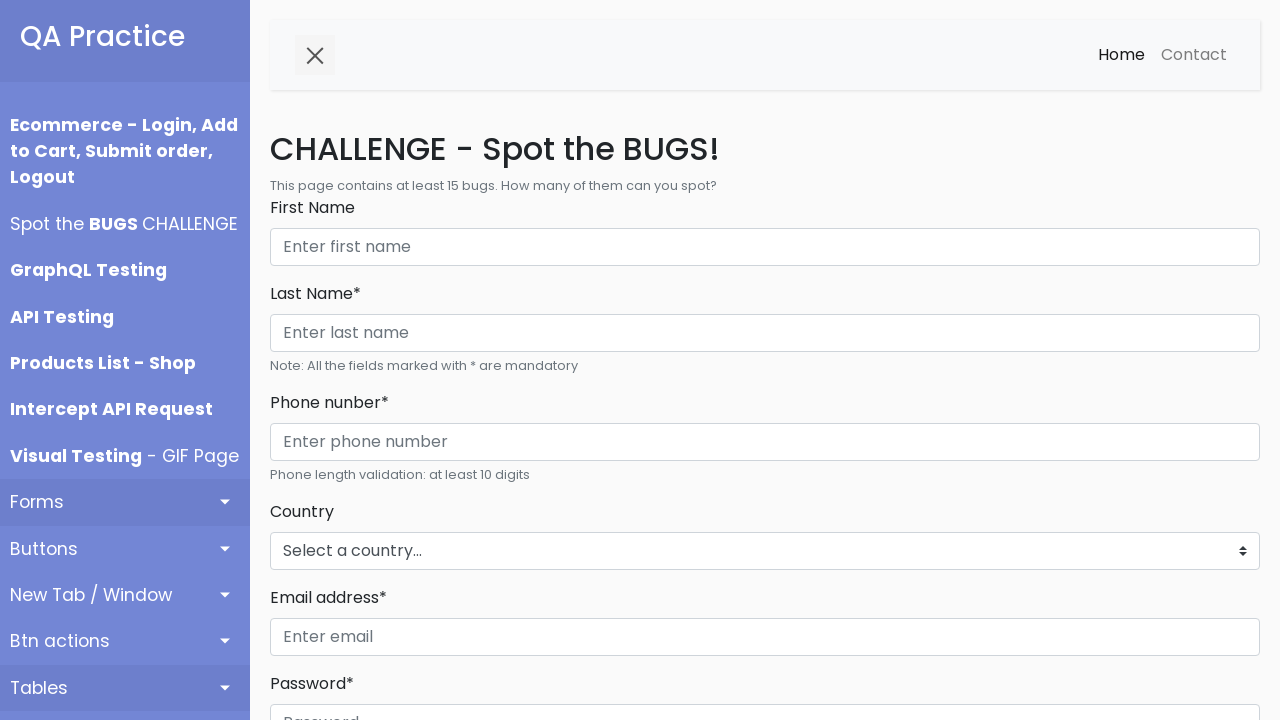

Filled First Name field with 'David Wilson' on internal:role=textbox[name="First Name"i]
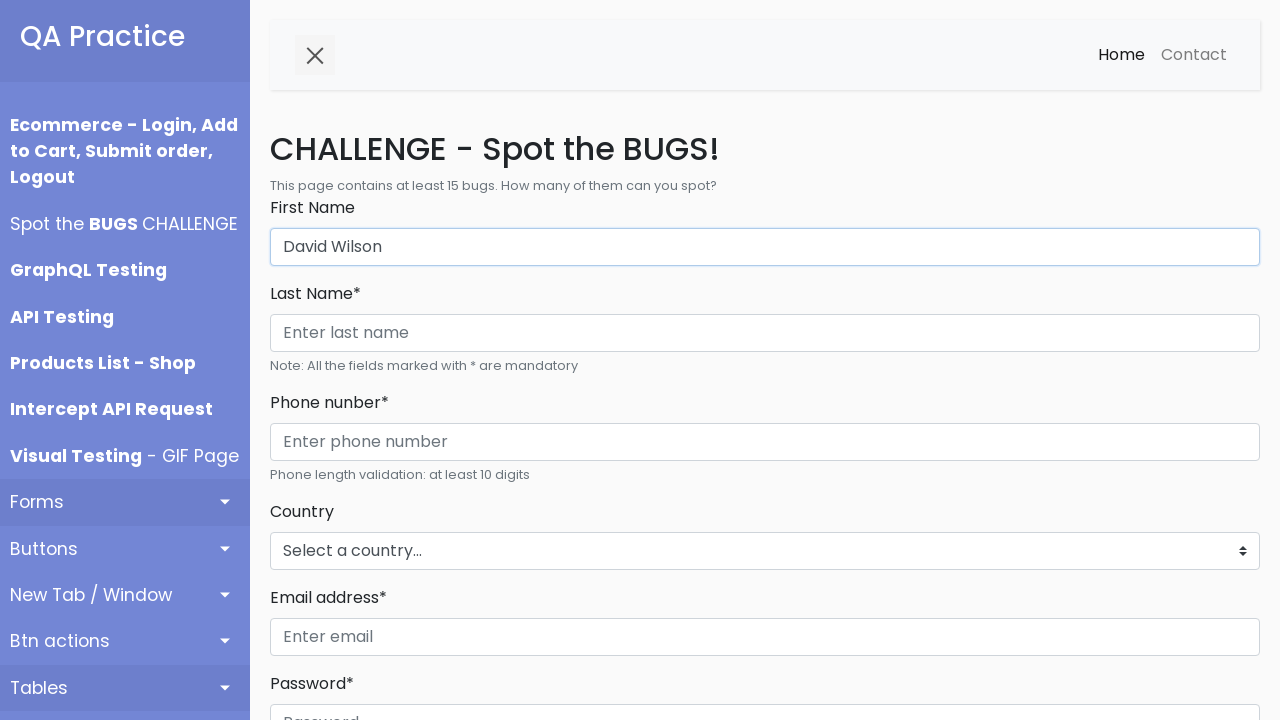

Filled Last Name field with 'Wilson' on internal:role=textbox[name="Last Name* Phone nunber*"i]
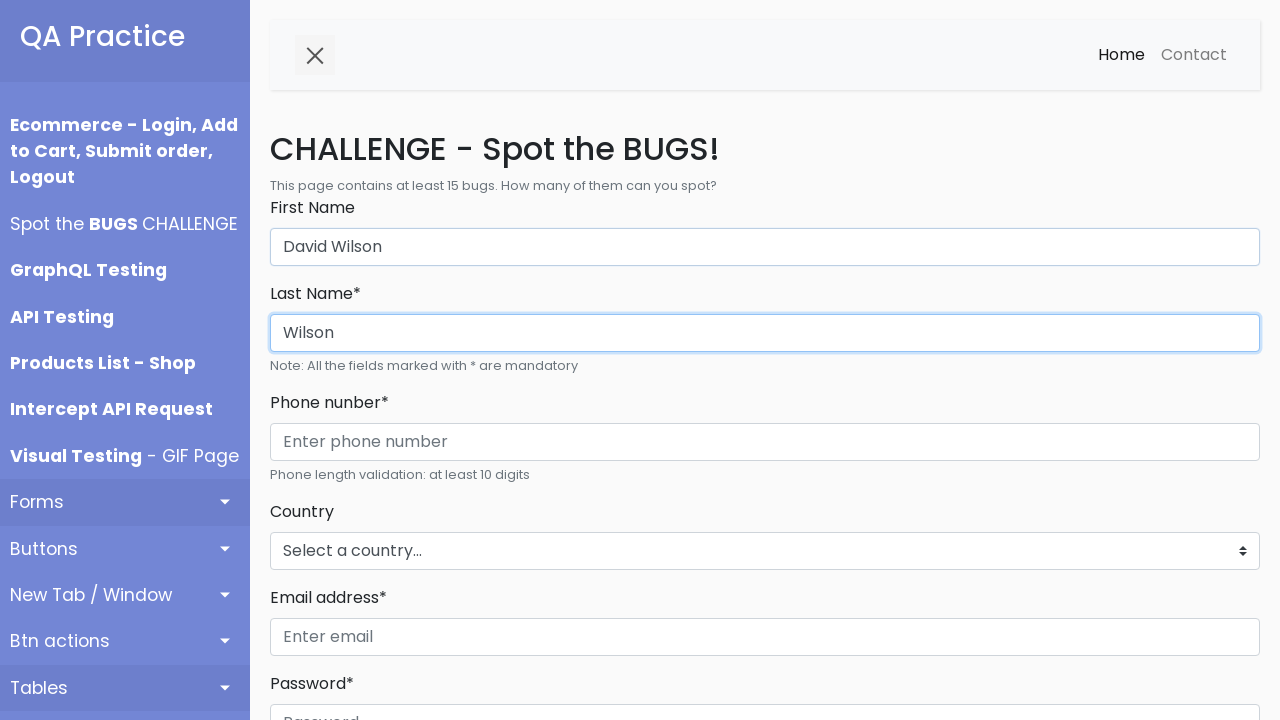

Filled phone number field with '123' (less than 10 digits) on internal:role=textbox[name="Enter phone number"i]
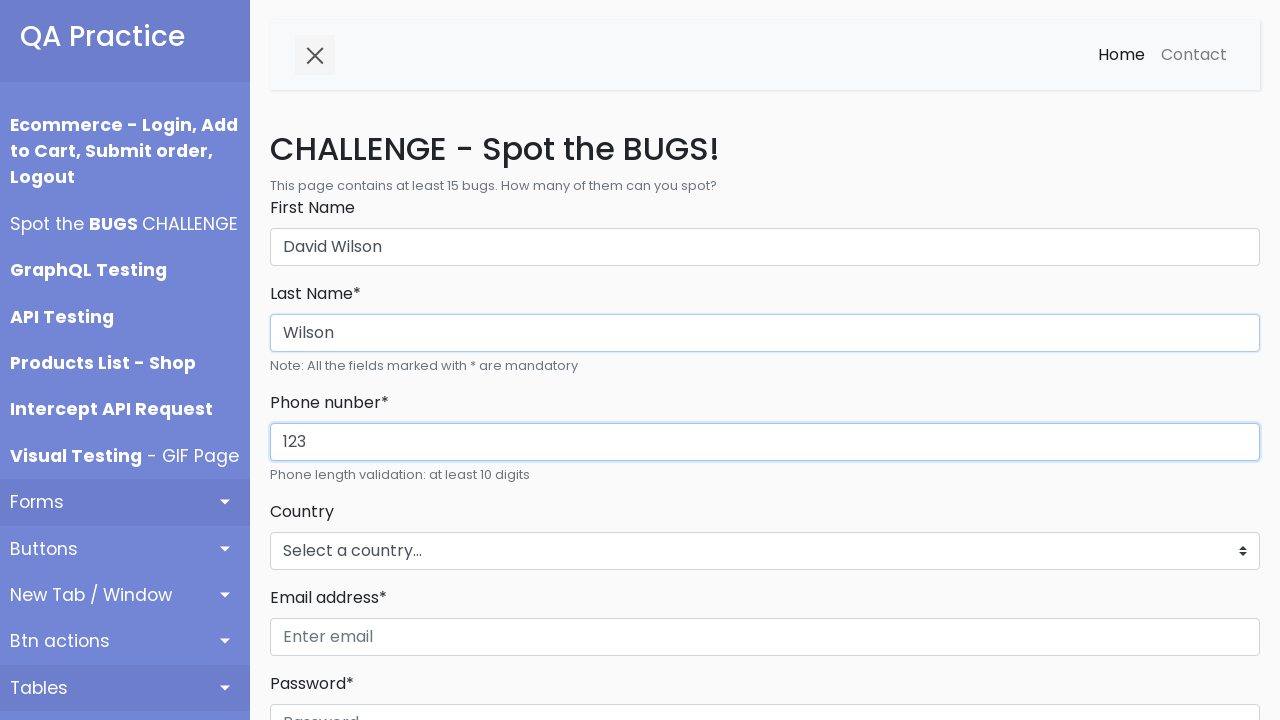

Selected 'New Zealand' from countries dropdown on #countries_dropdown_menu
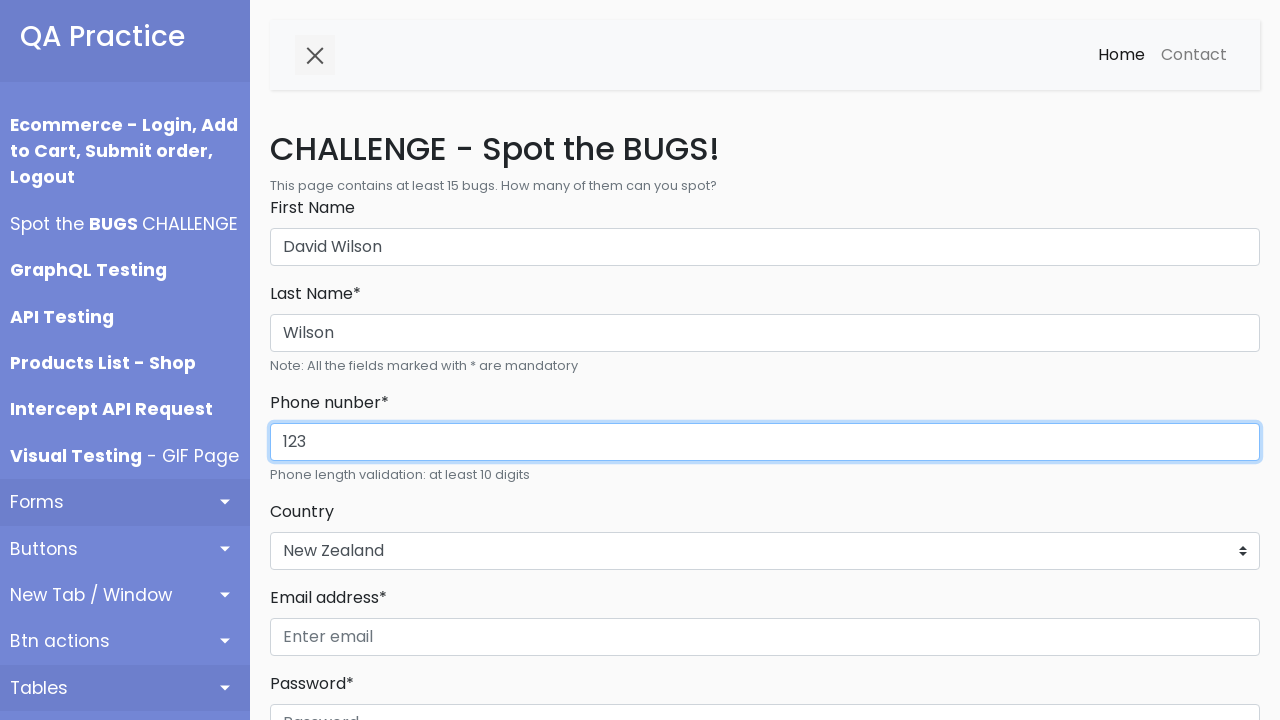

Filled email field with 'david.wilson@mail.com' on internal:role=textbox[name="Enter email"i]
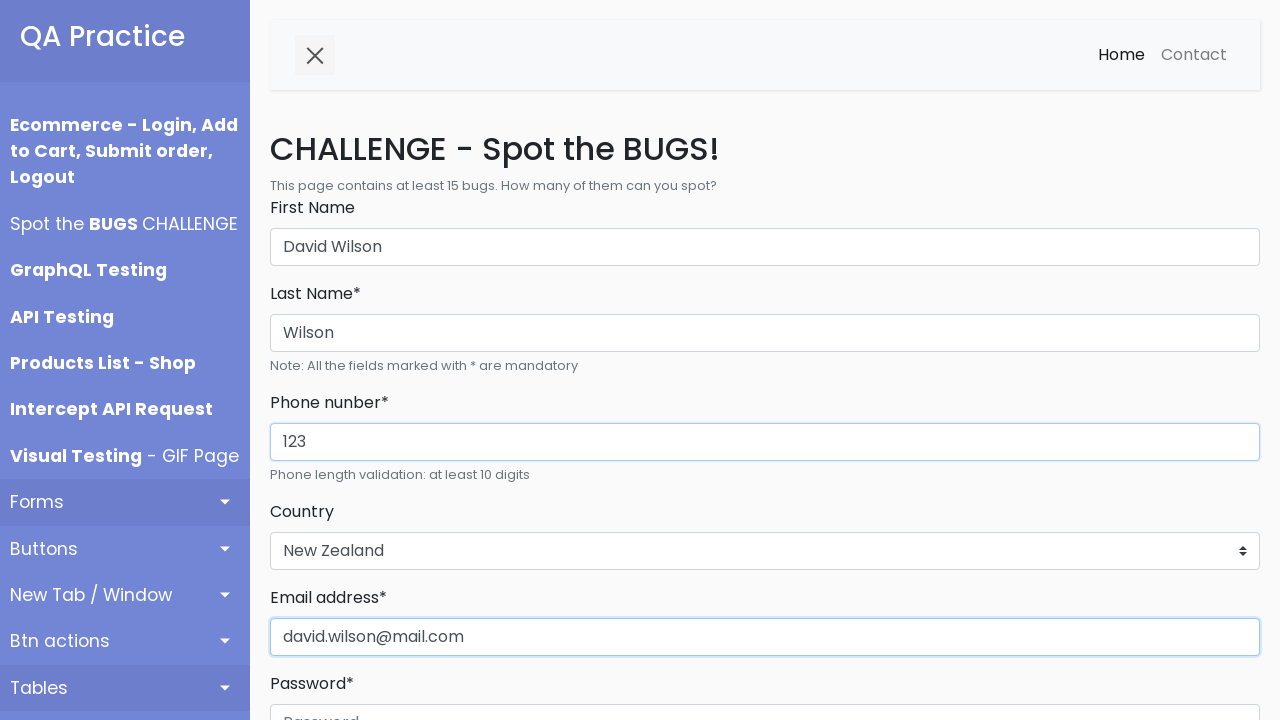

Filled password field with 'WilsonPass22' on internal:role=textbox[name="Password"i]
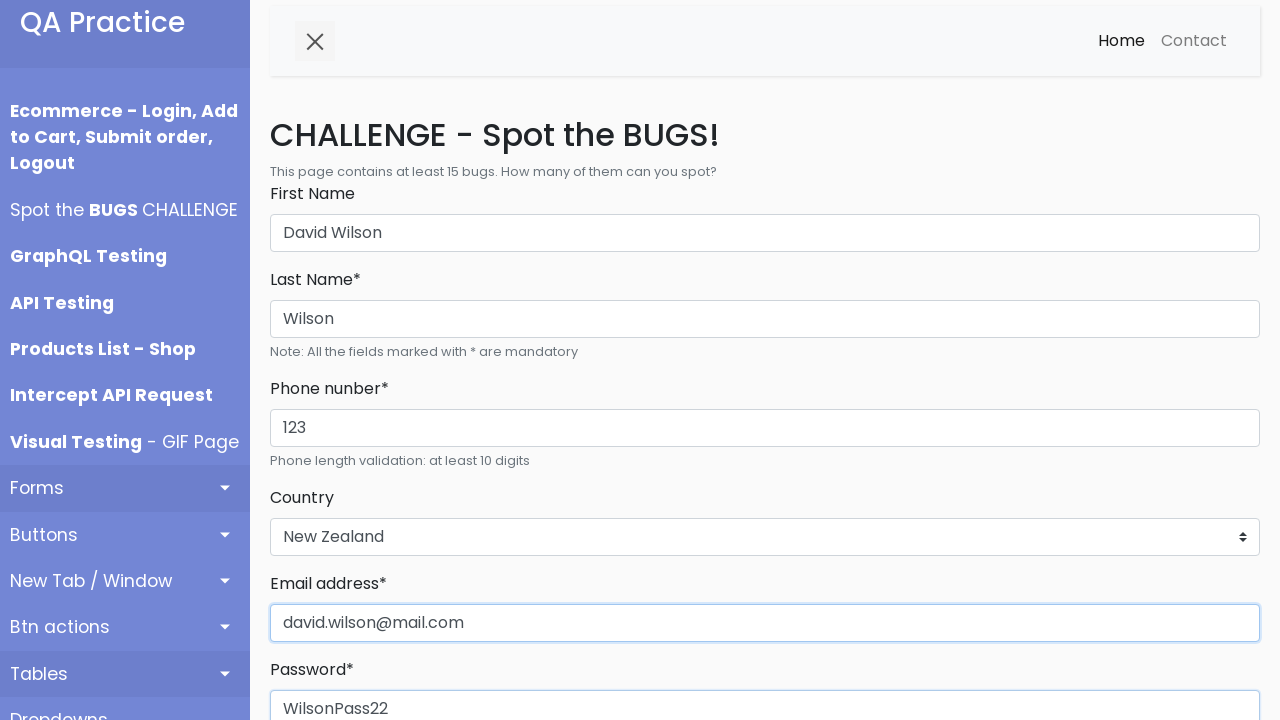

Clicked Register button at (316, 360) on internal:role=button[name="Register"i]
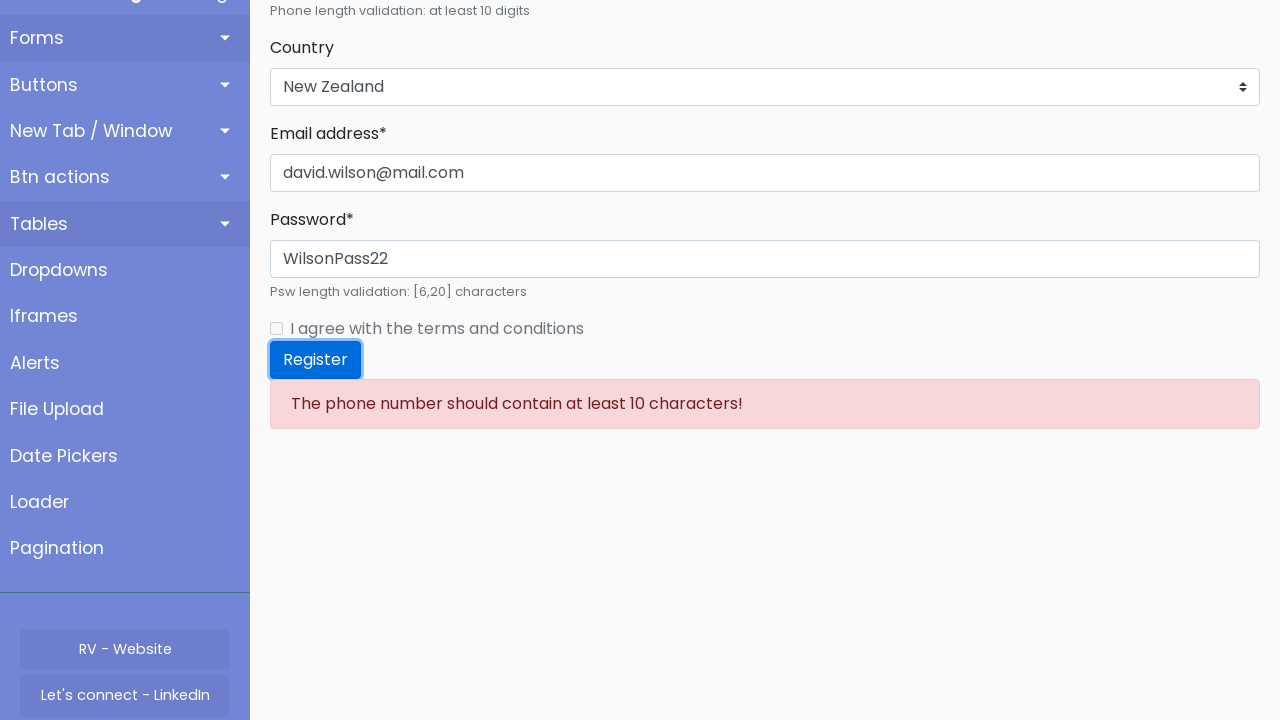

Located terms and conditions checkbox
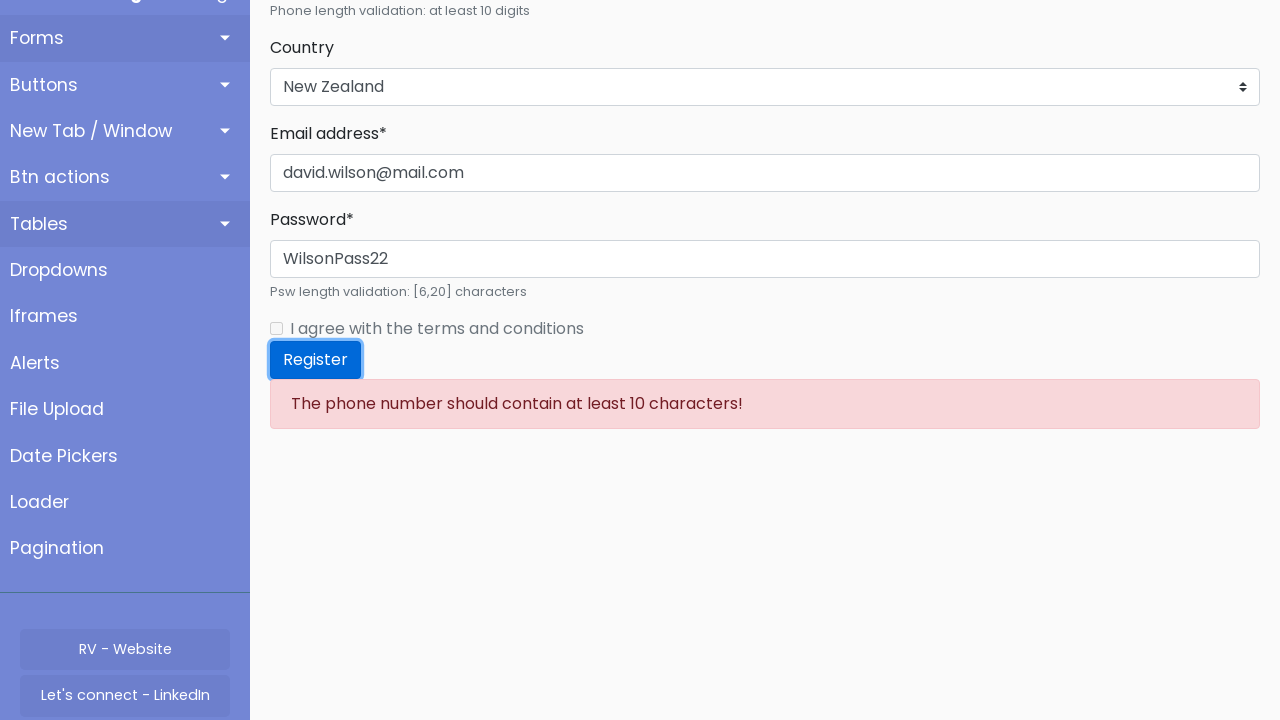

Error message appeared for phone number validation
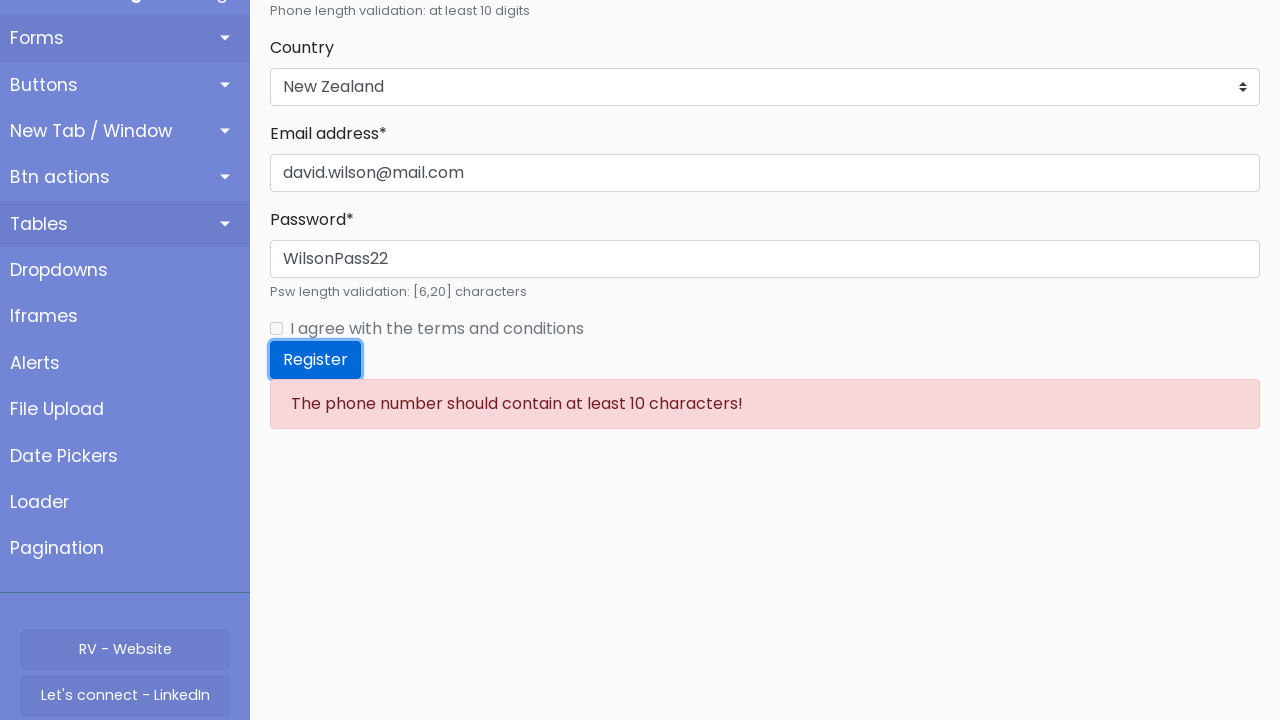

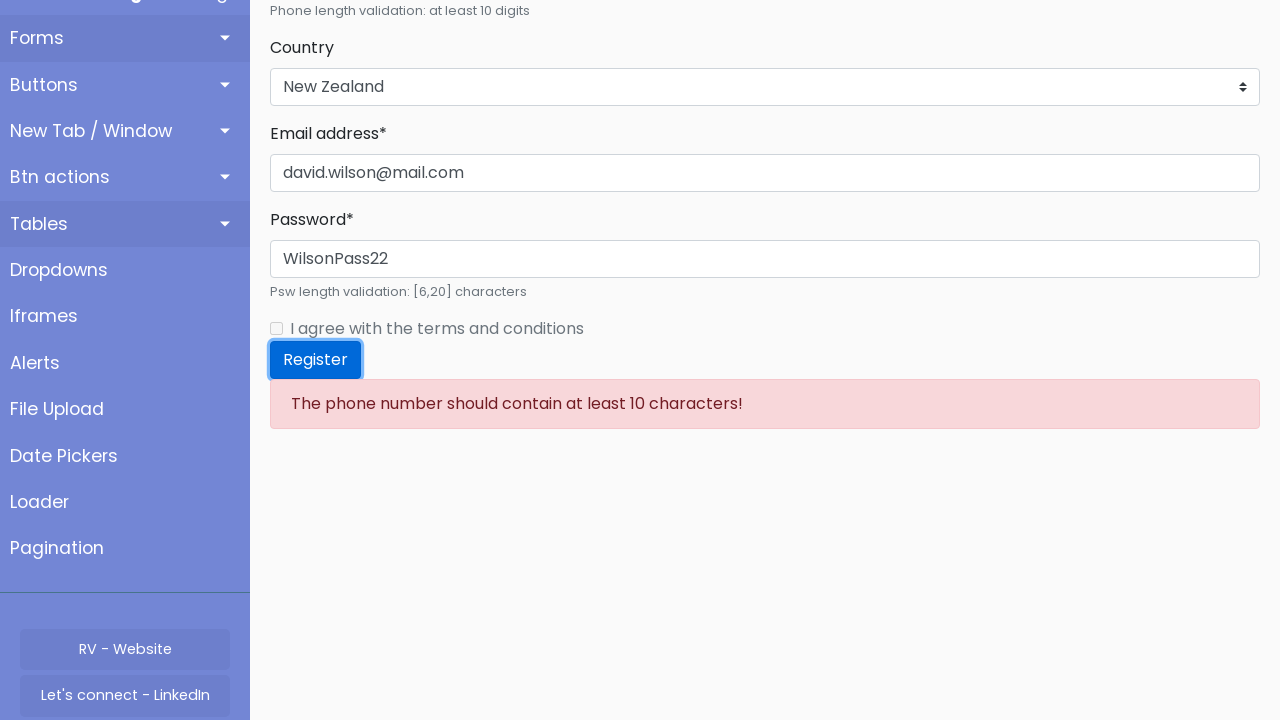